Simple test that navigates to the Otus online education platform homepage and verifies the page loads

Starting URL: https://otus.ru

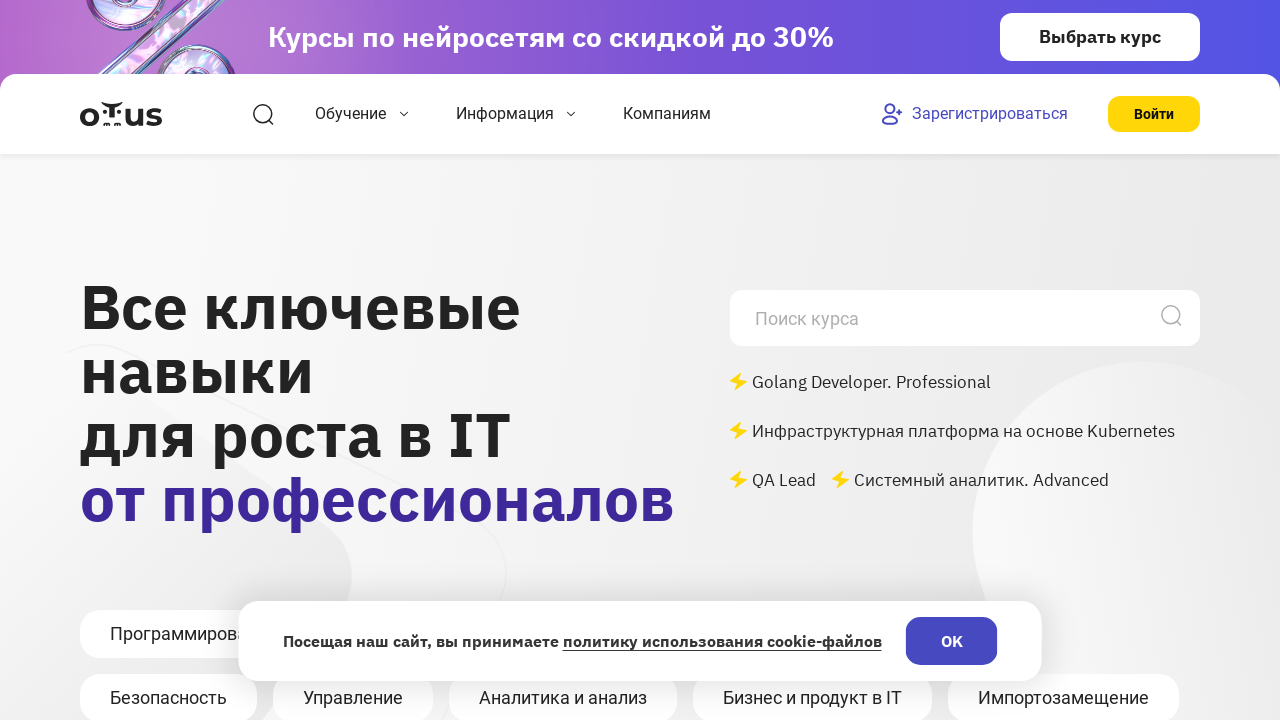

Waited for page DOM content to load
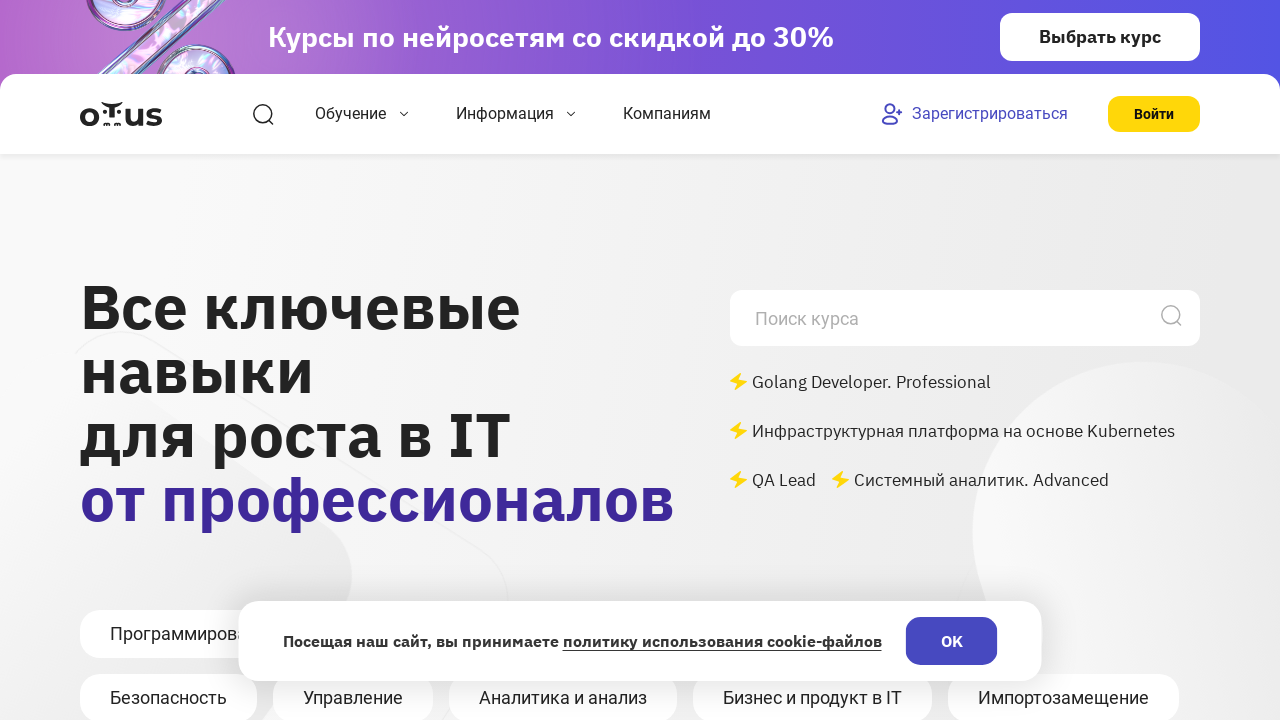

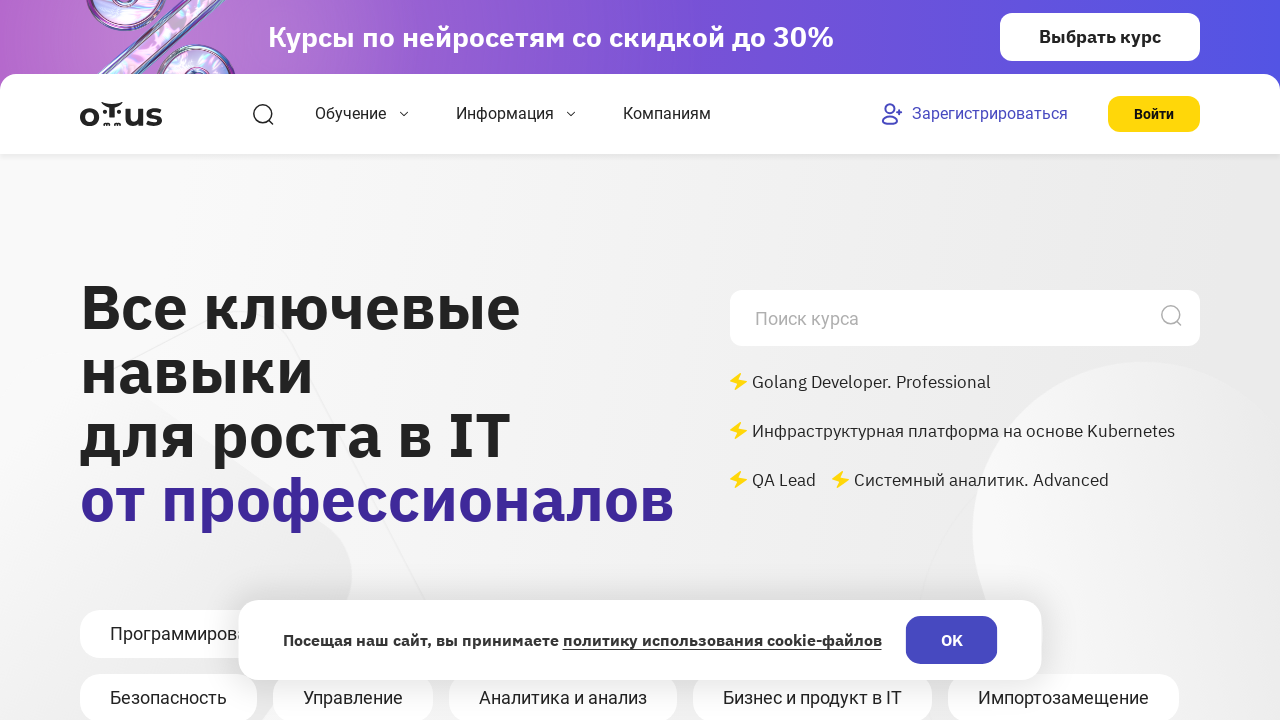